Tests opening the ABOUT page by clicking the ABOUT link and verifying author name is displayed

Starting URL: https://one-hand-bandit.vercel.app/

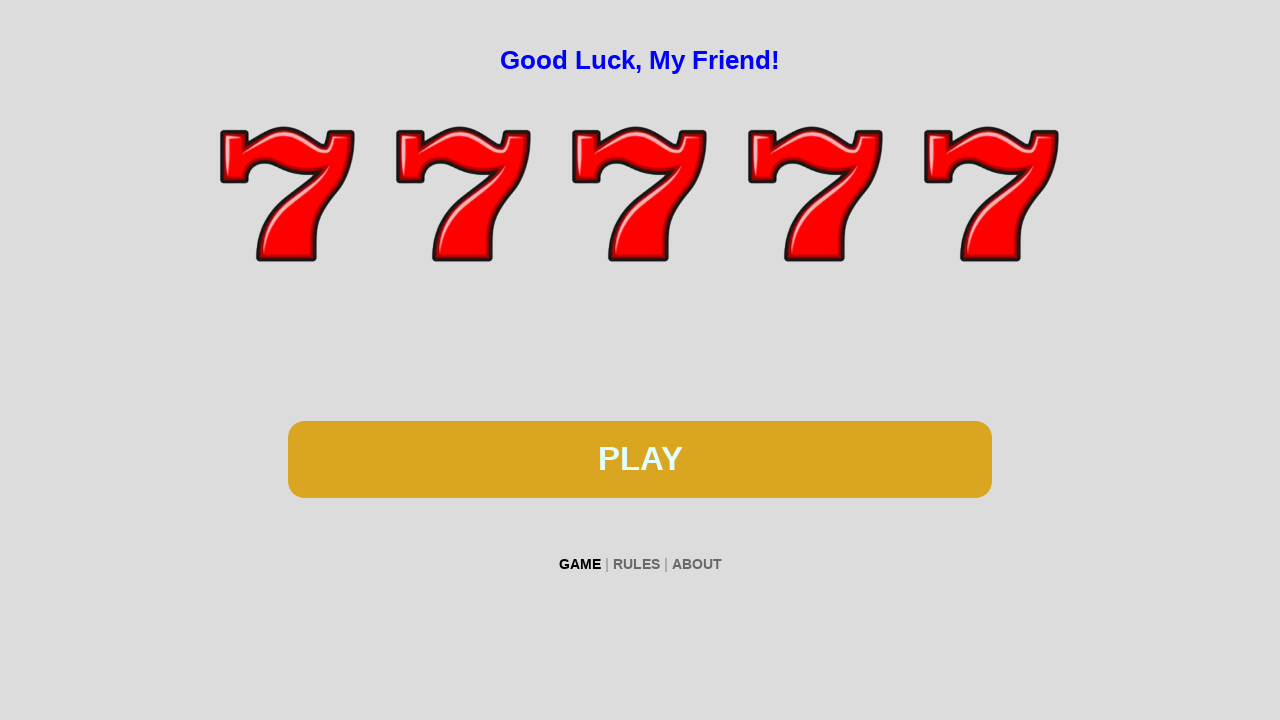

Clicked ABOUT link in navigation at (696, 564) on xpath=//*[contains(text(), "ABOUT")]
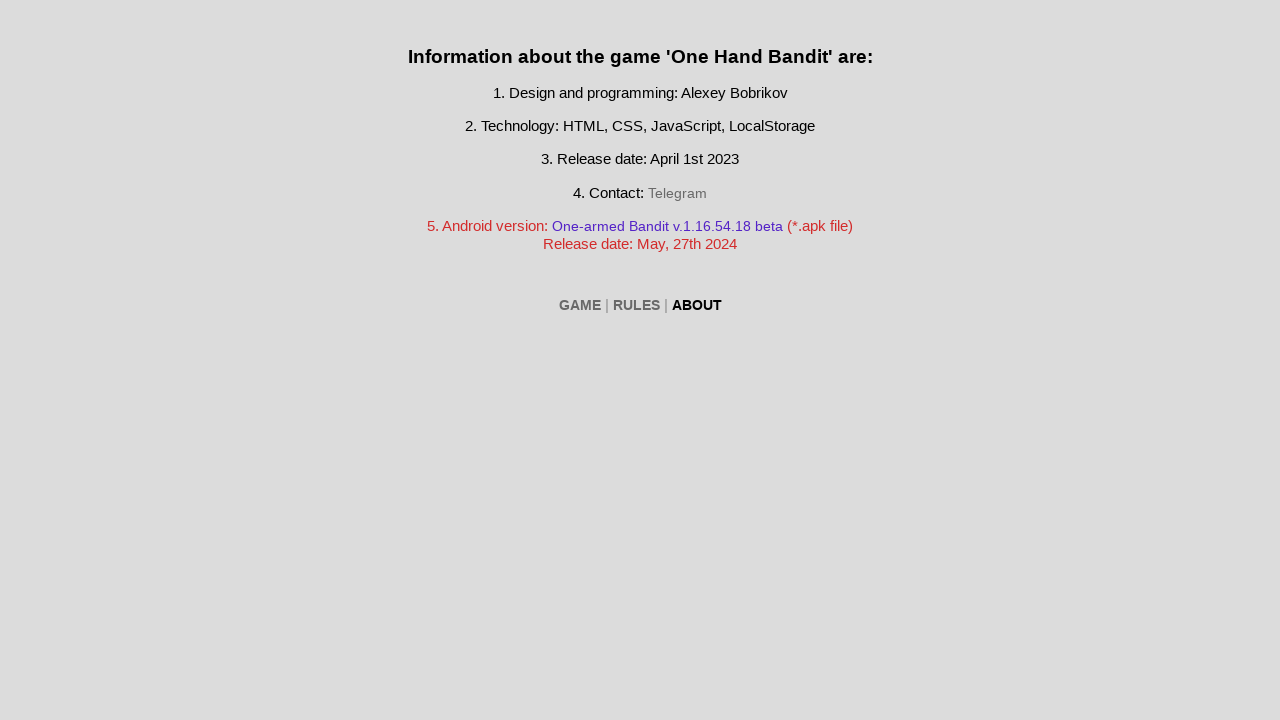

Verified author name 'Alexey Bobrikov' is displayed on ABOUT page
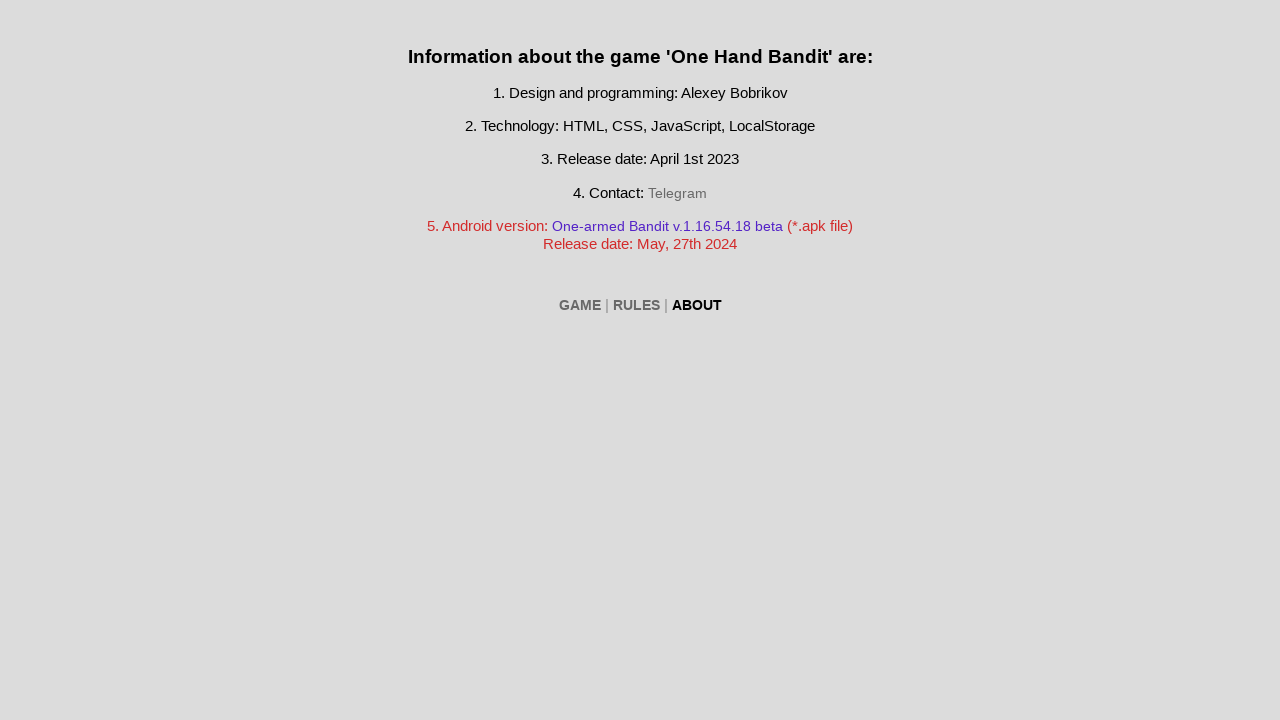

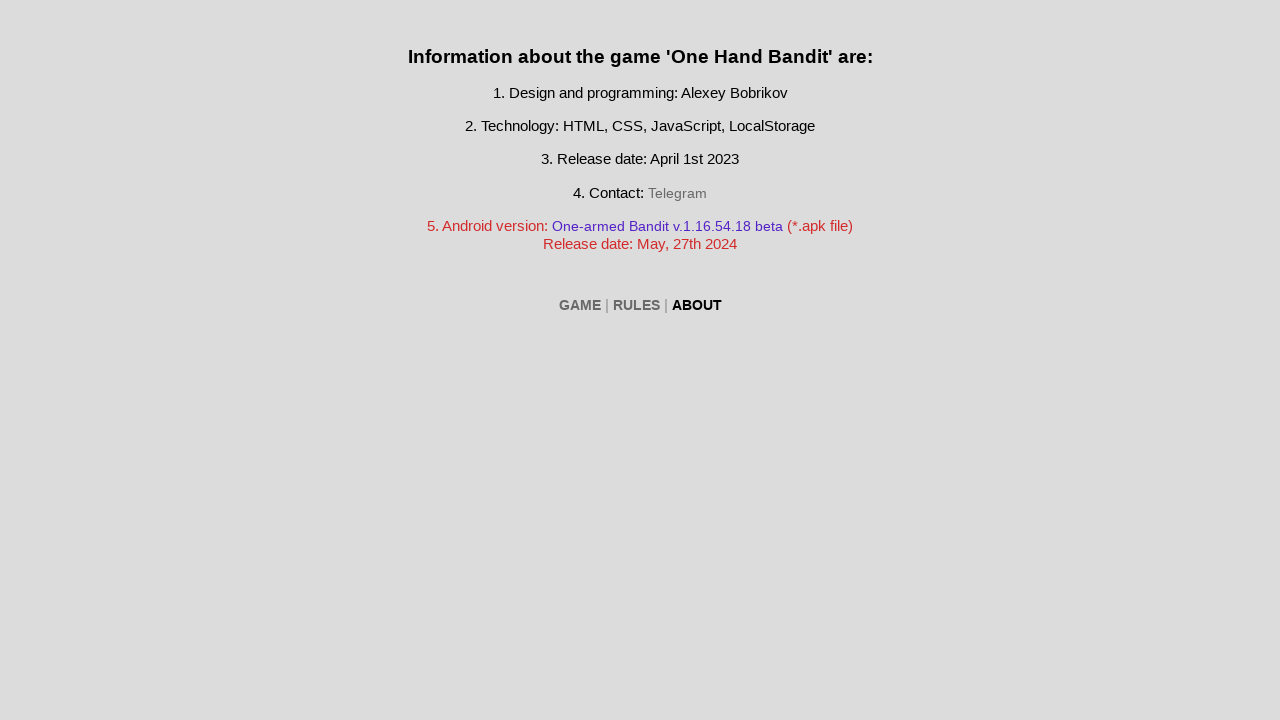